Tests answering JavaScript prompt dialogs by clicking a button that triggers a prompt and providing input

Starting URL: https://kitchen.applitools.com/ingredients/alert

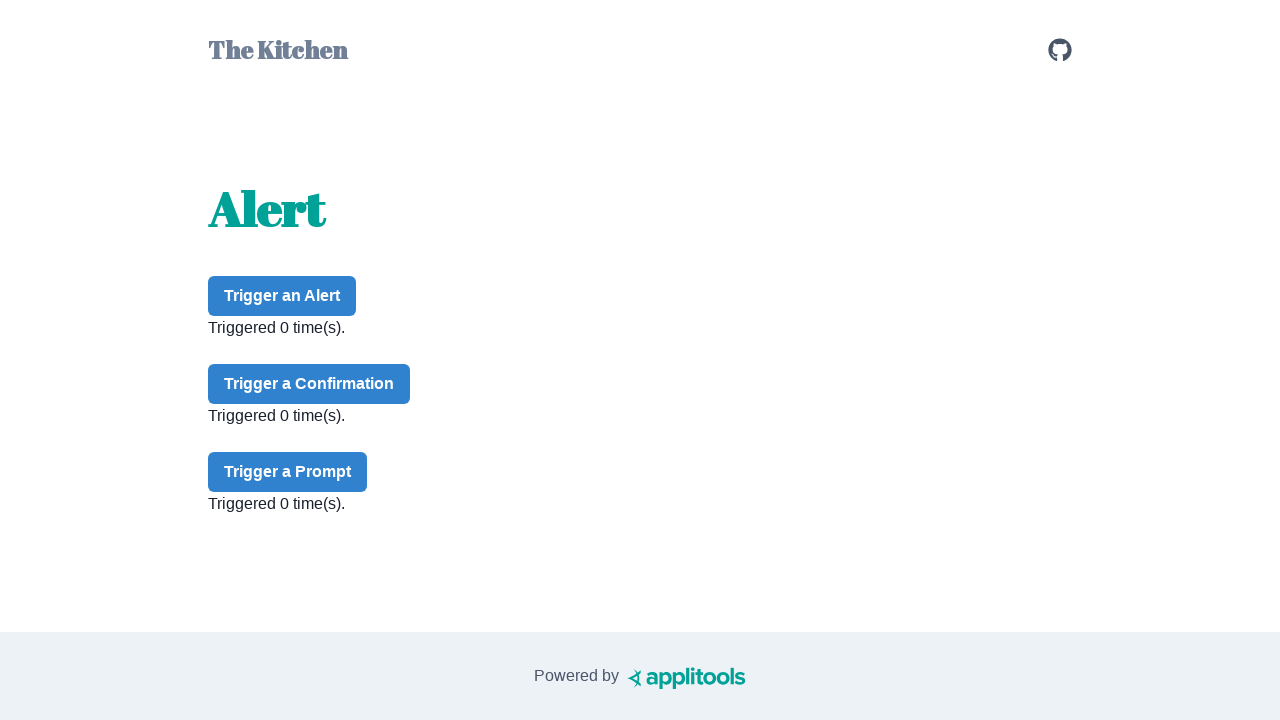

Set up dialog handler to accept prompt with 'nachos' answer
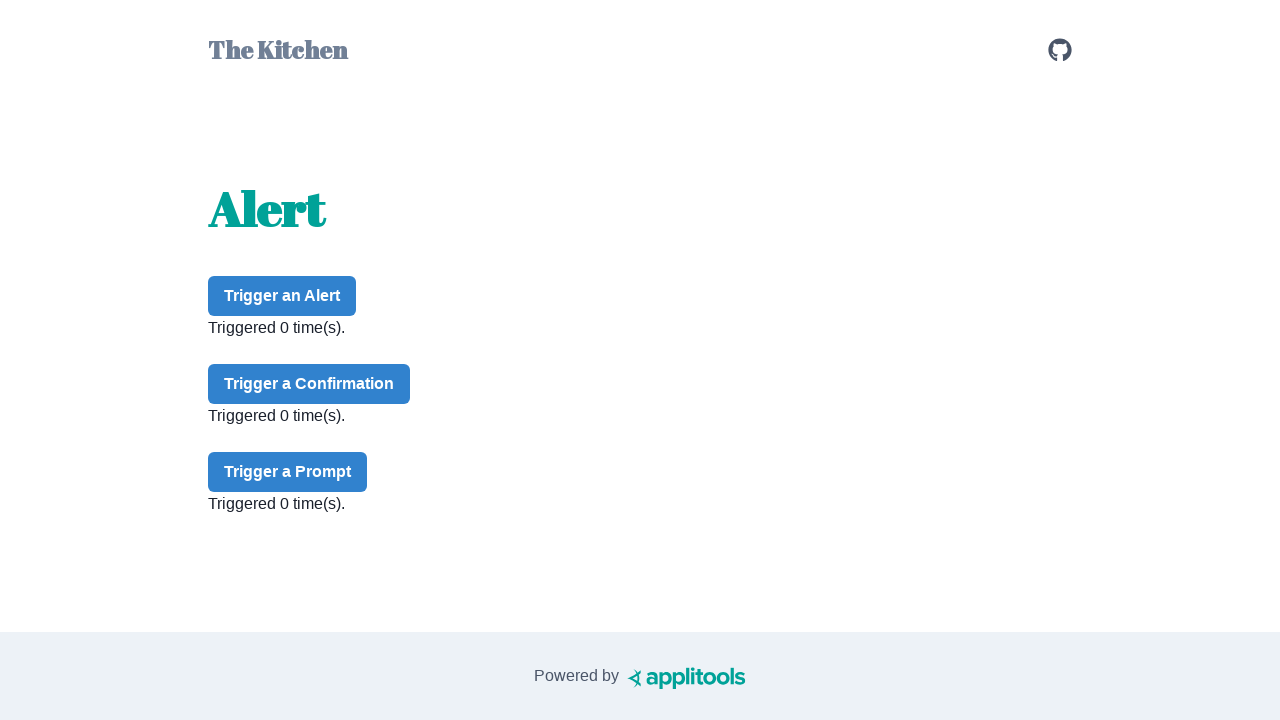

Clicked prompt button to trigger JavaScript prompt dialog at (288, 472) on #prompt-button
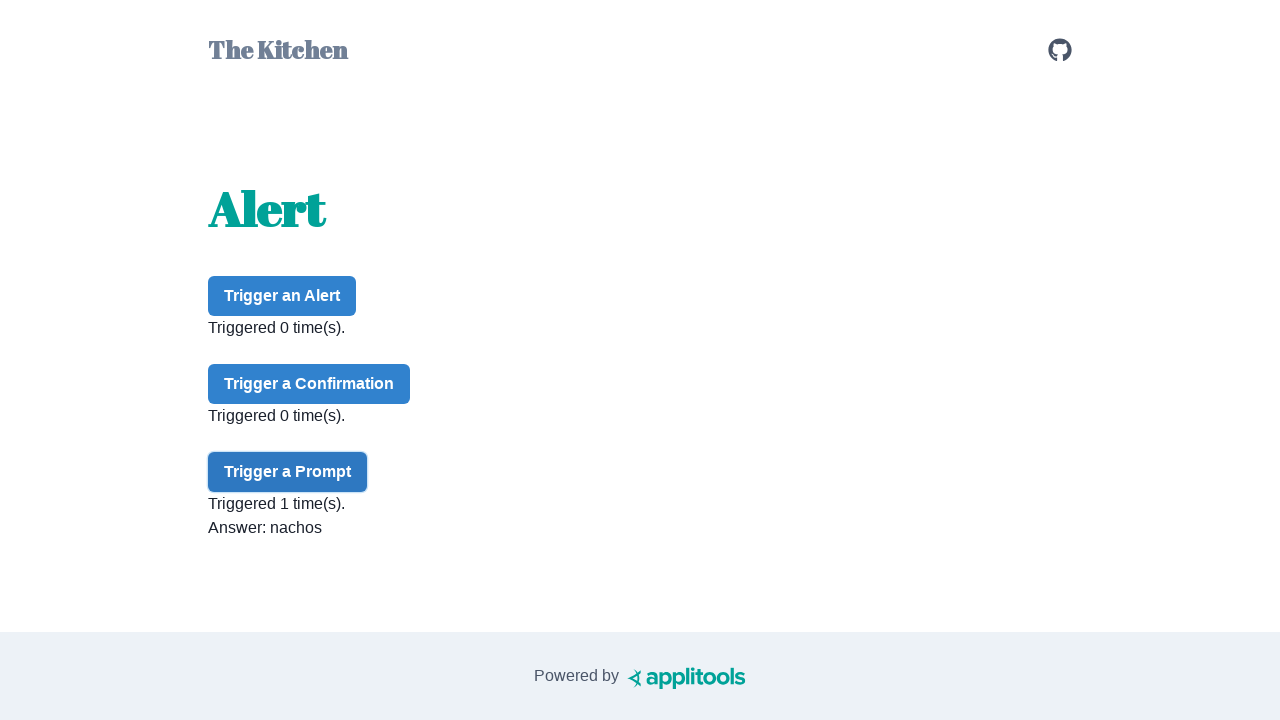

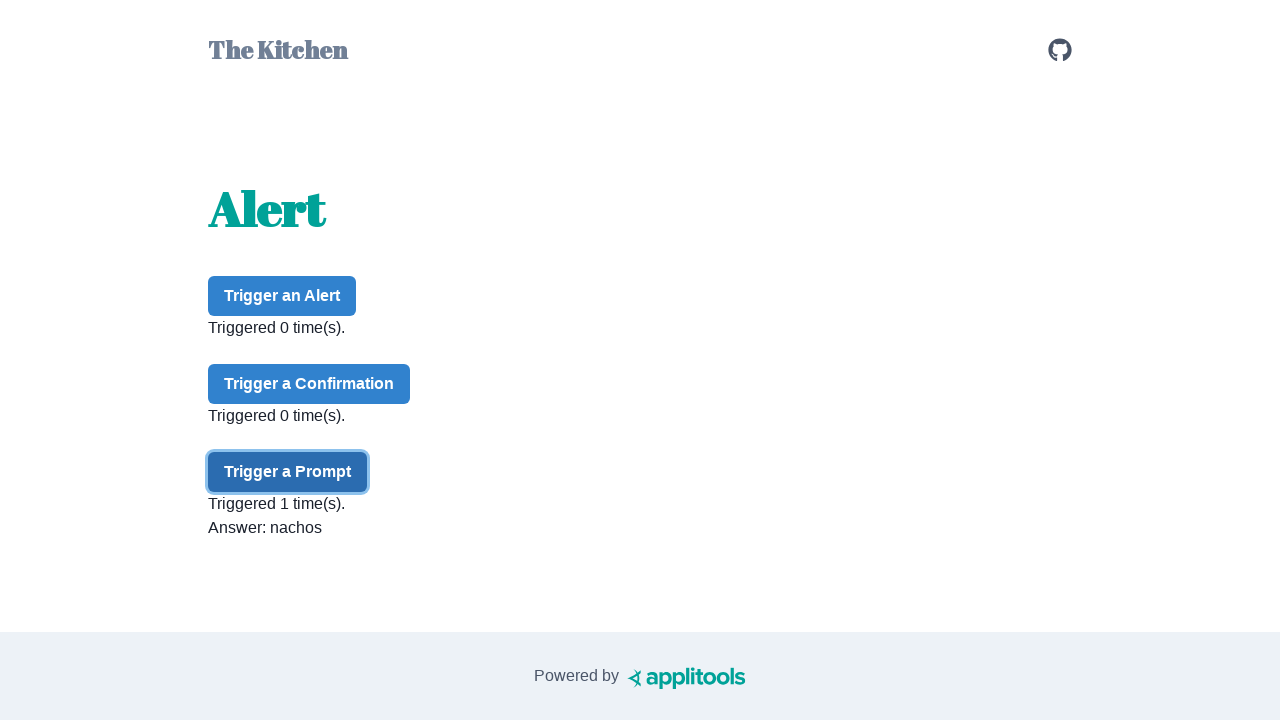